Tests alert box functionality by triggering an alert, reading its text, and accepting it

Starting URL: https://www.hyrtutorials.com/p/alertsdemo.html

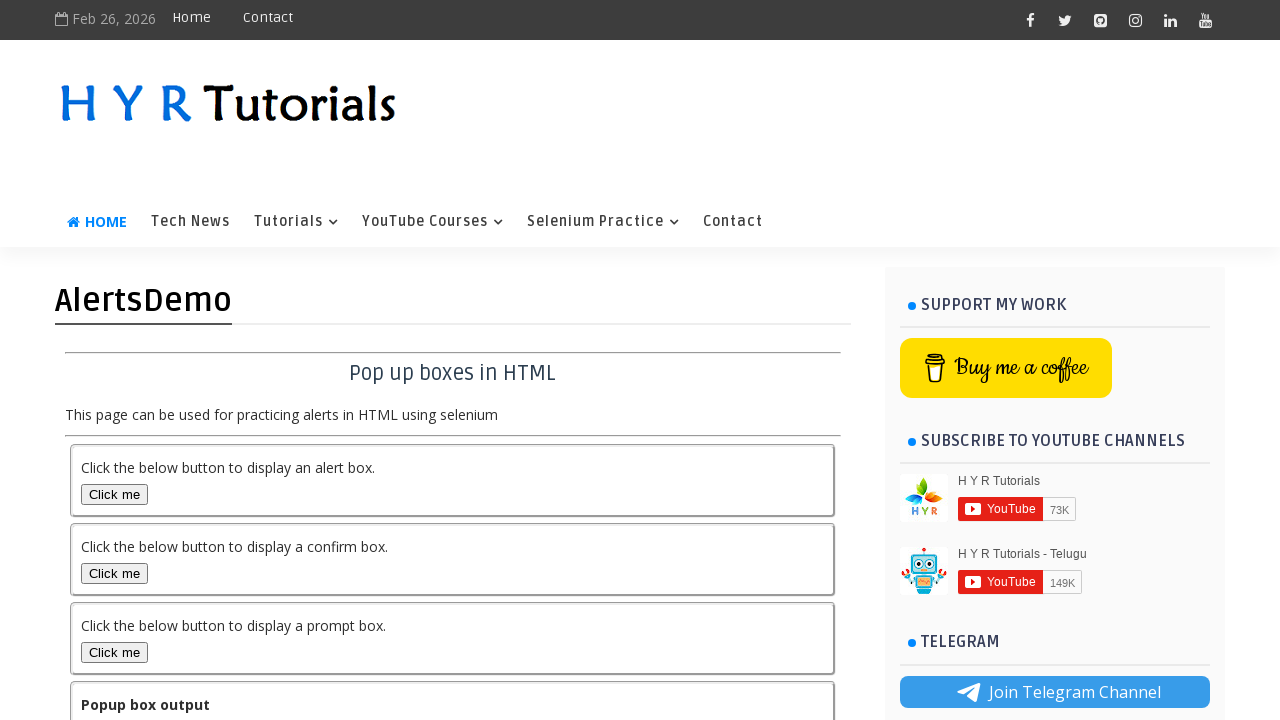

Clicked alert box button to trigger alert at (114, 494) on #alertBox
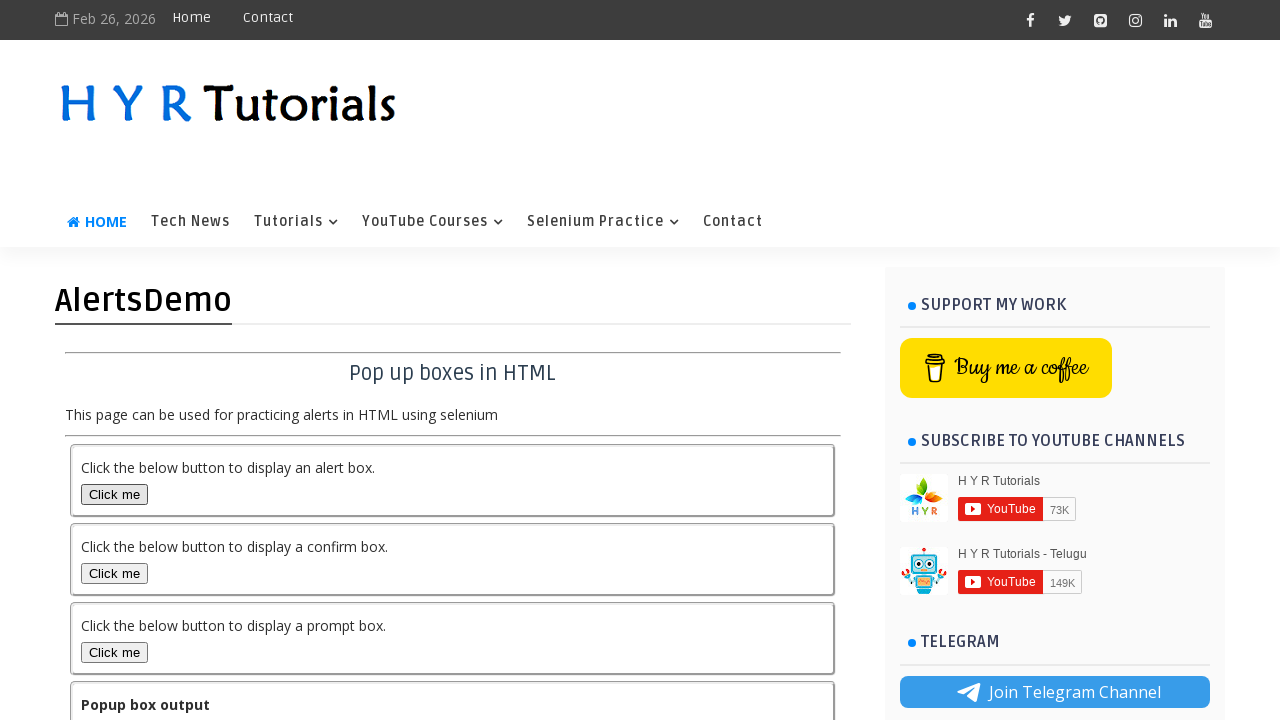

Set up dialog handler to accept alerts
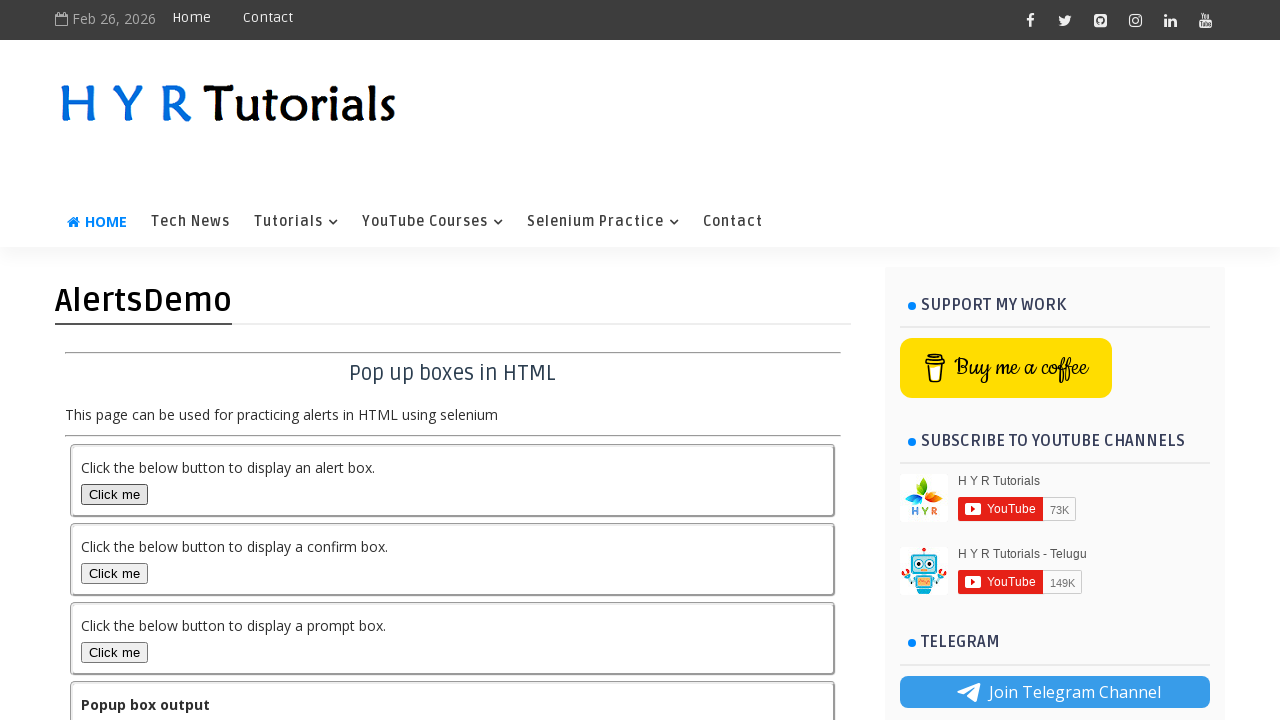

Clicked alert box button again to trigger alert at (114, 494) on #alertBox
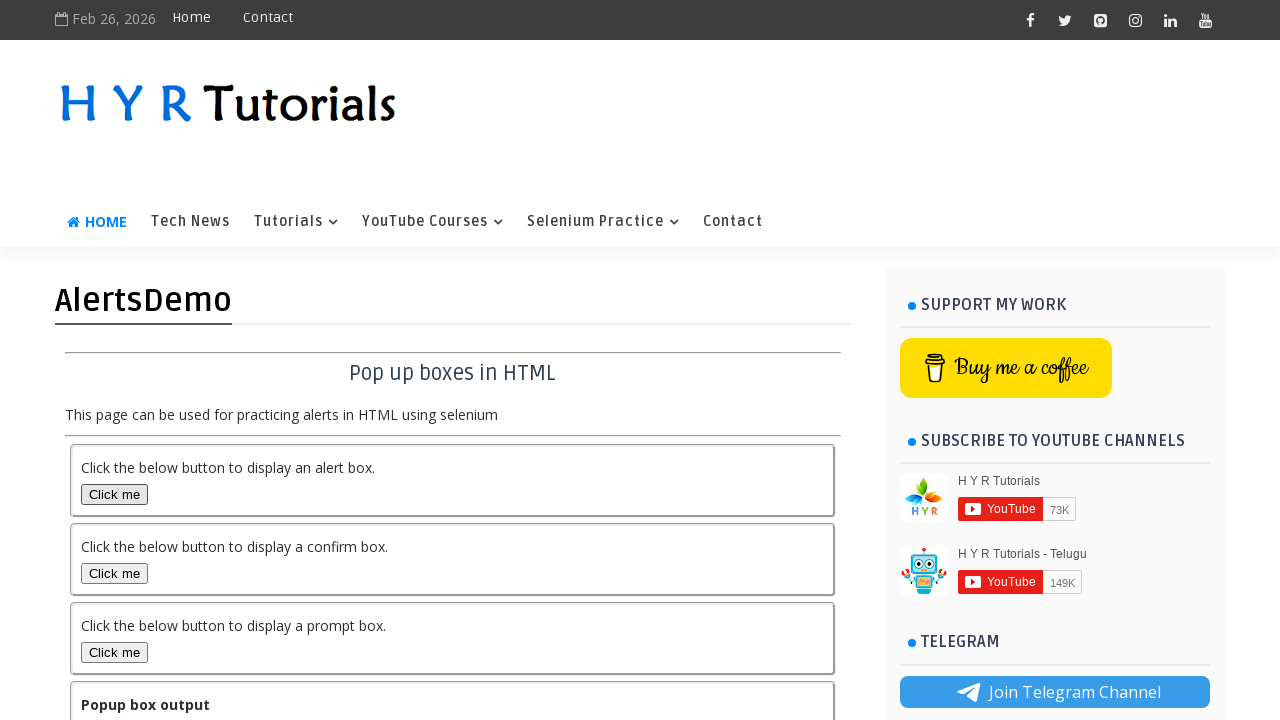

Output message displayed after alert acceptance
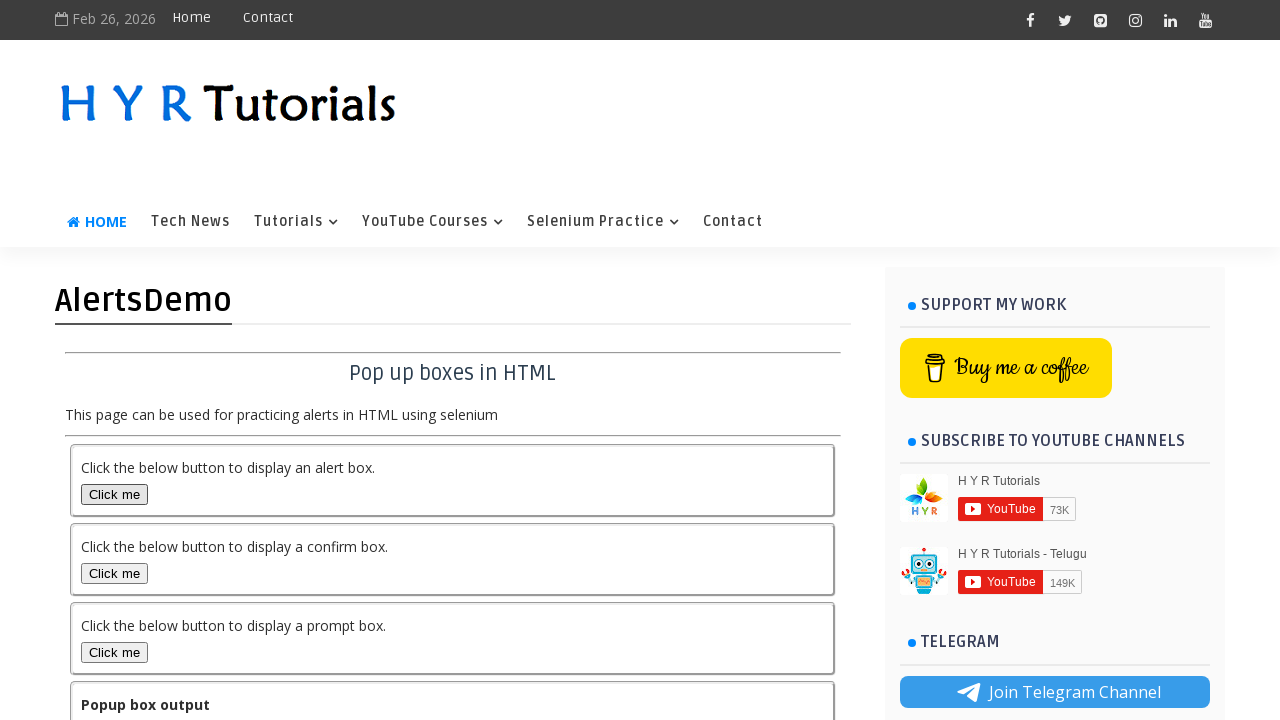

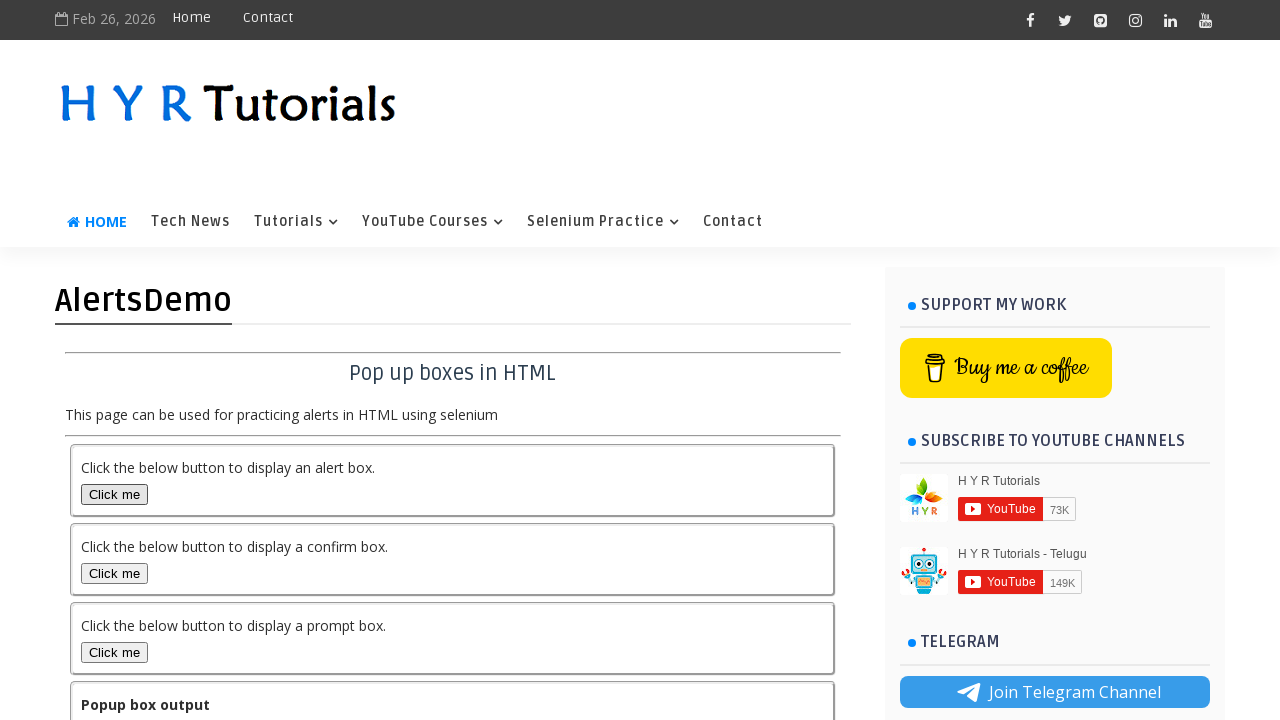